Waits for a price to reach $100, then clicks a button and solves a mathematical problem by entering the calculated result

Starting URL: http://suninjuly.github.io/explicit_wait2.html

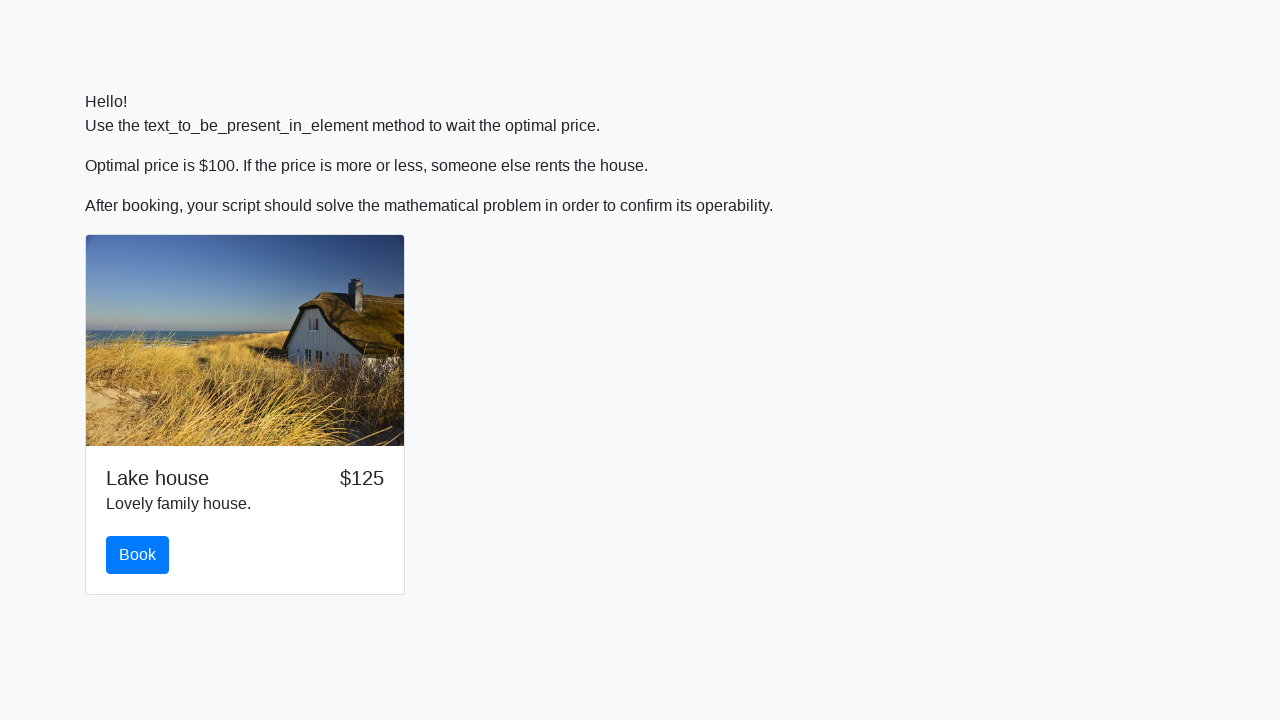

Waited for price to reach $100
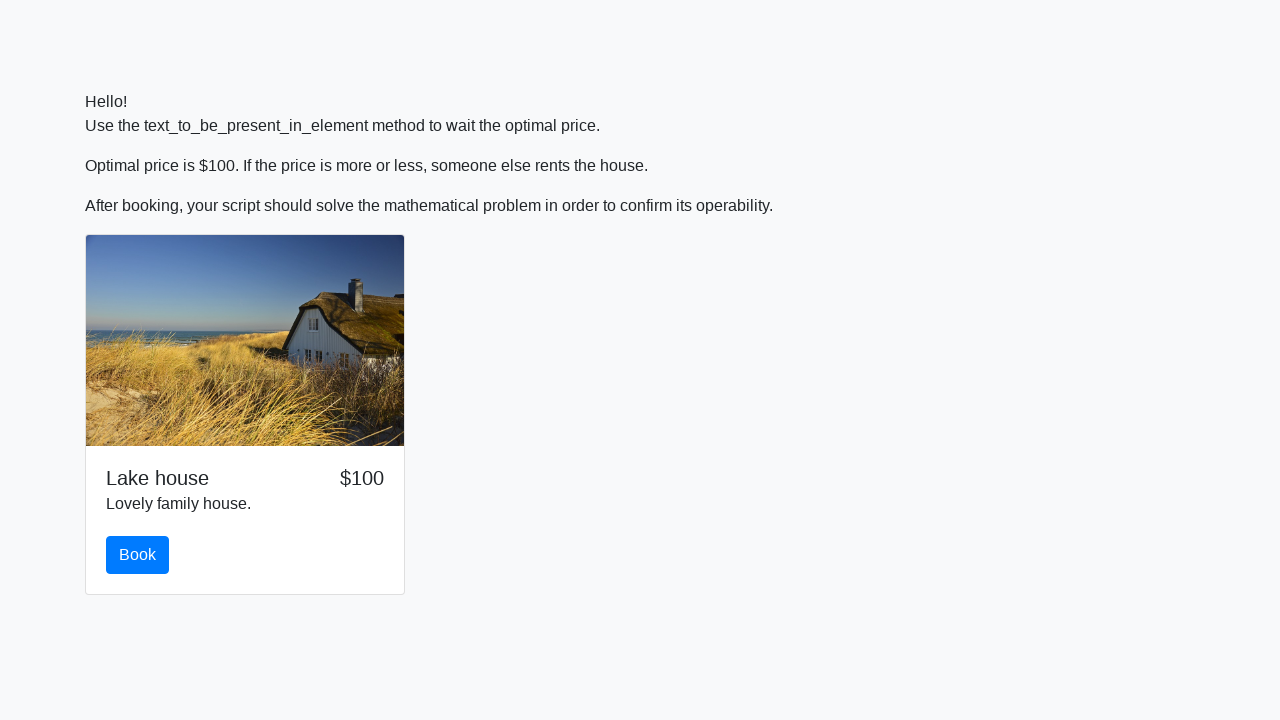

Clicked the book button at (138, 555) on button.btn
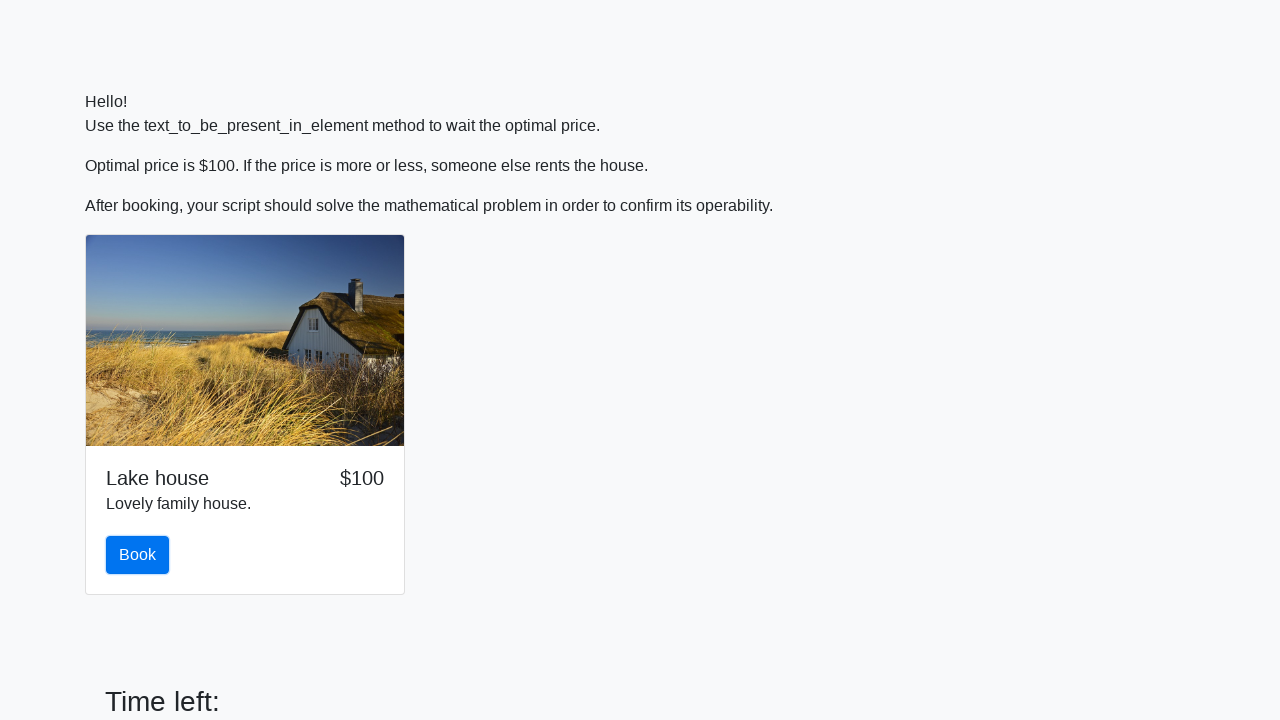

Retrieved input value: 273
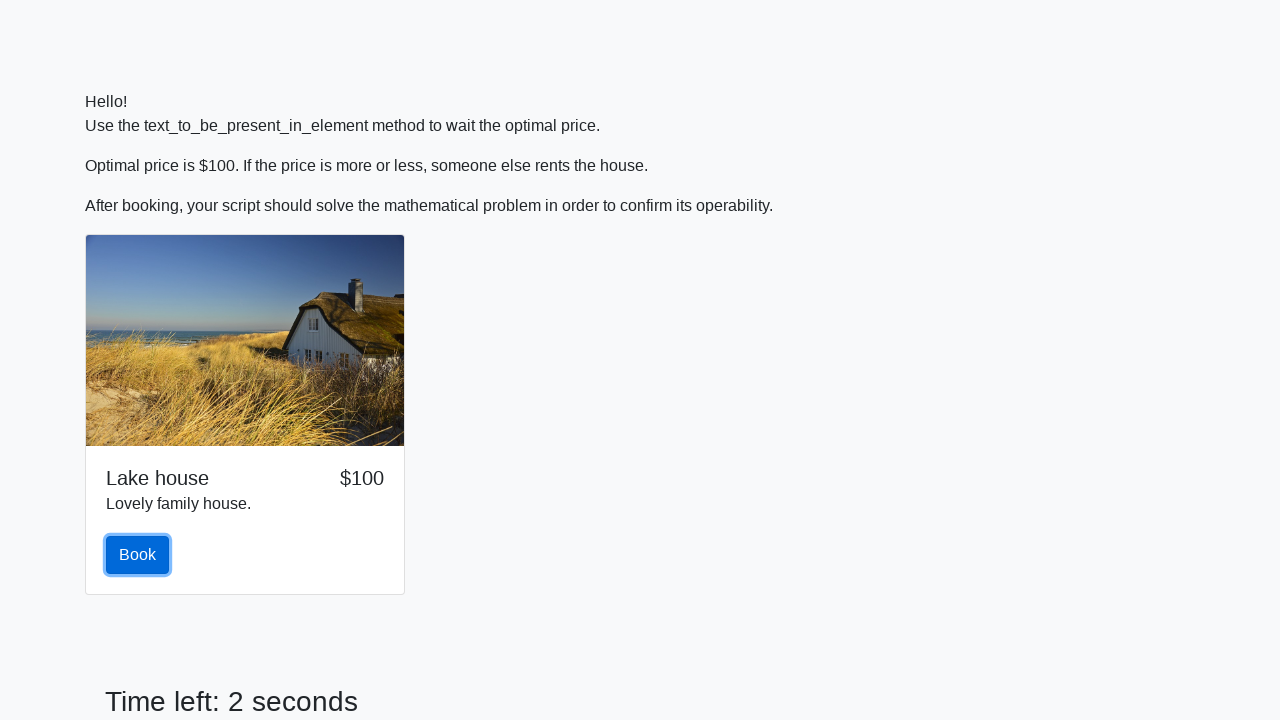

Calculated mathematical result: 1.3239938294009008
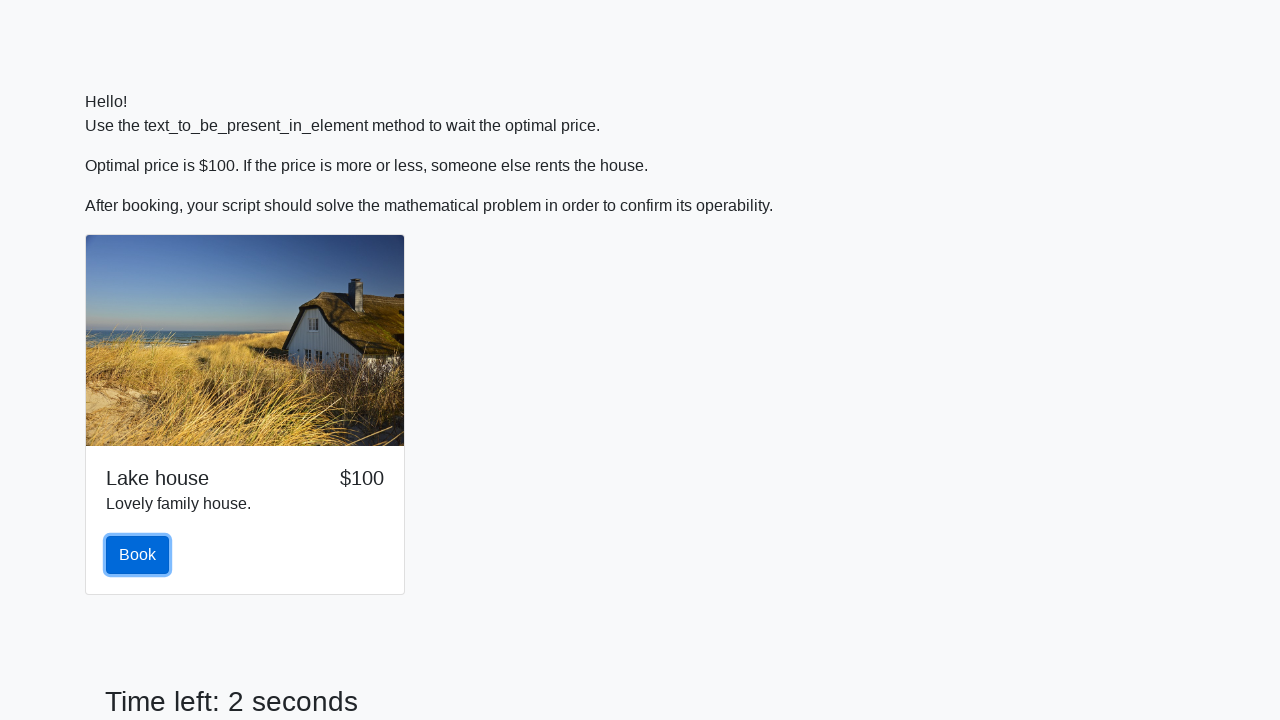

Entered calculated answer '1.3239938294009008' in answer field on #answer
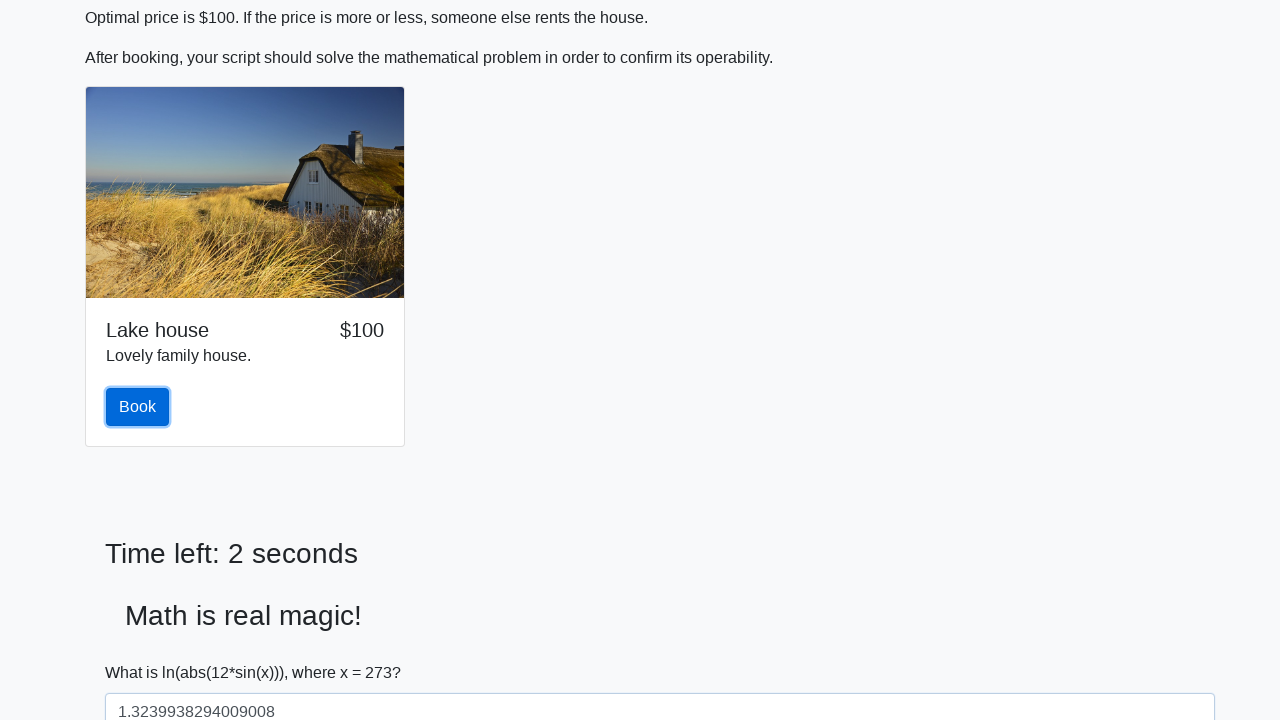

Scrolled submit button into view
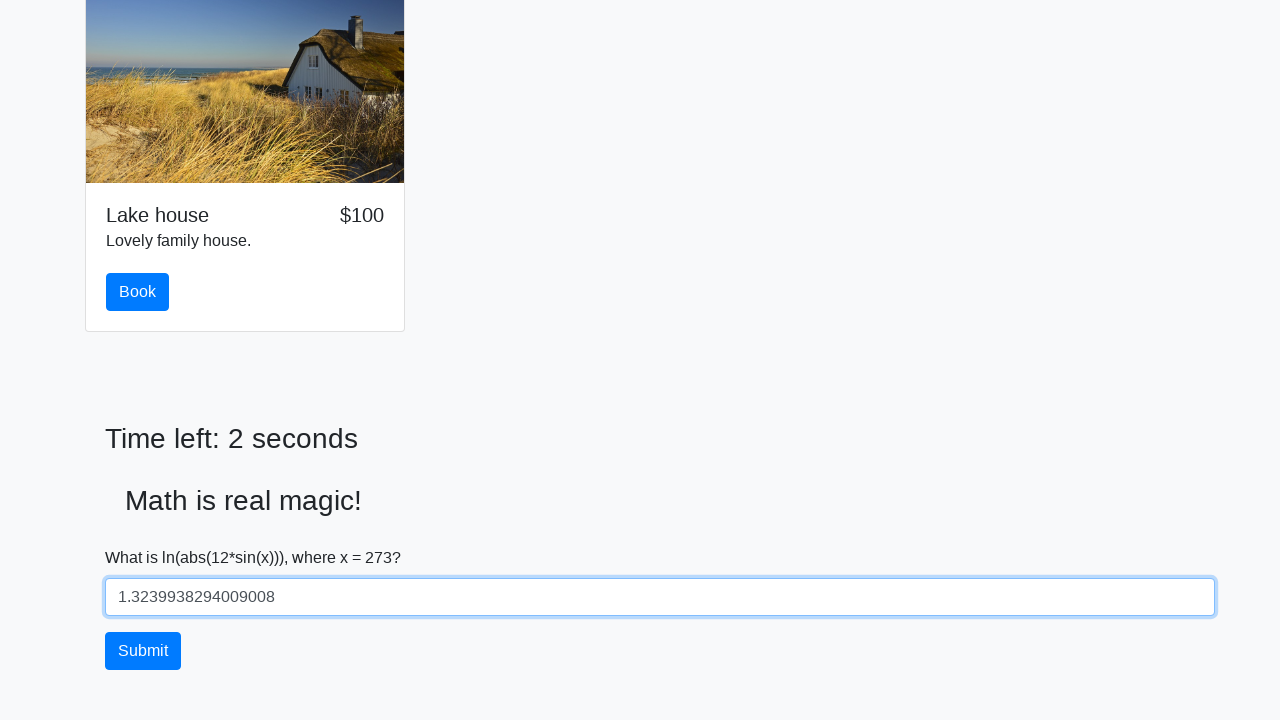

Clicked submit button at (143, 651) on [type='submit']
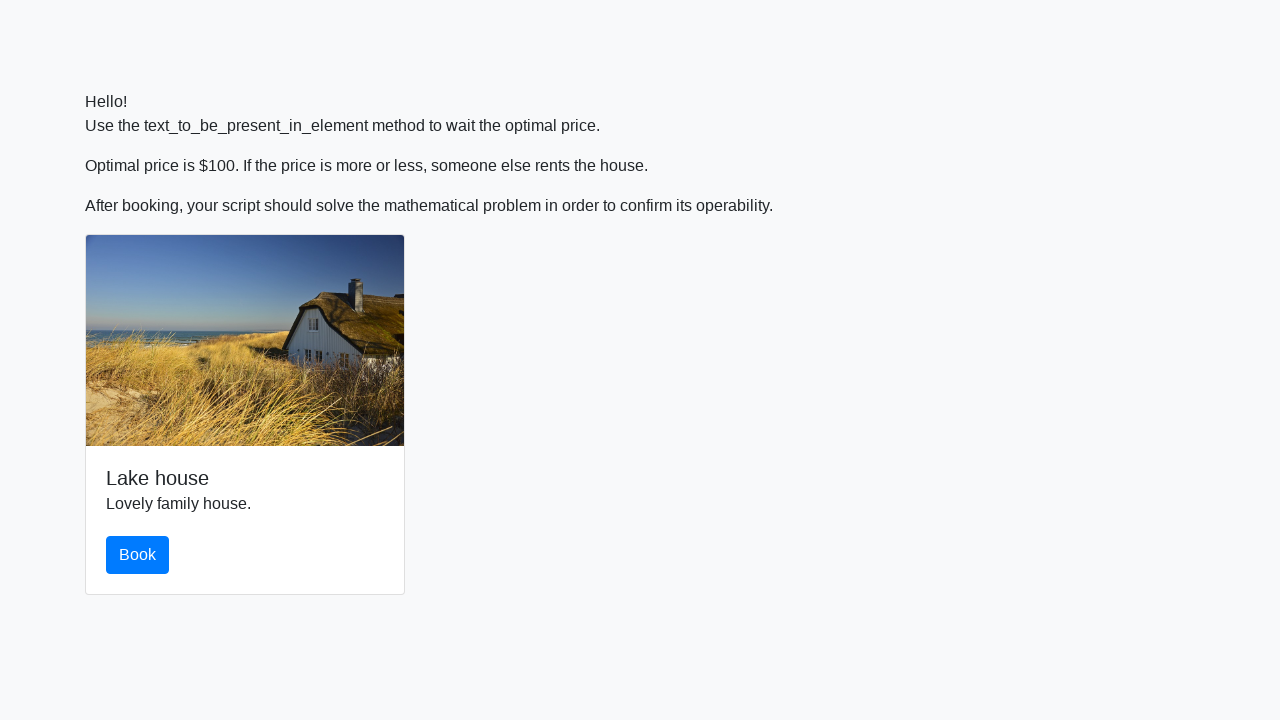

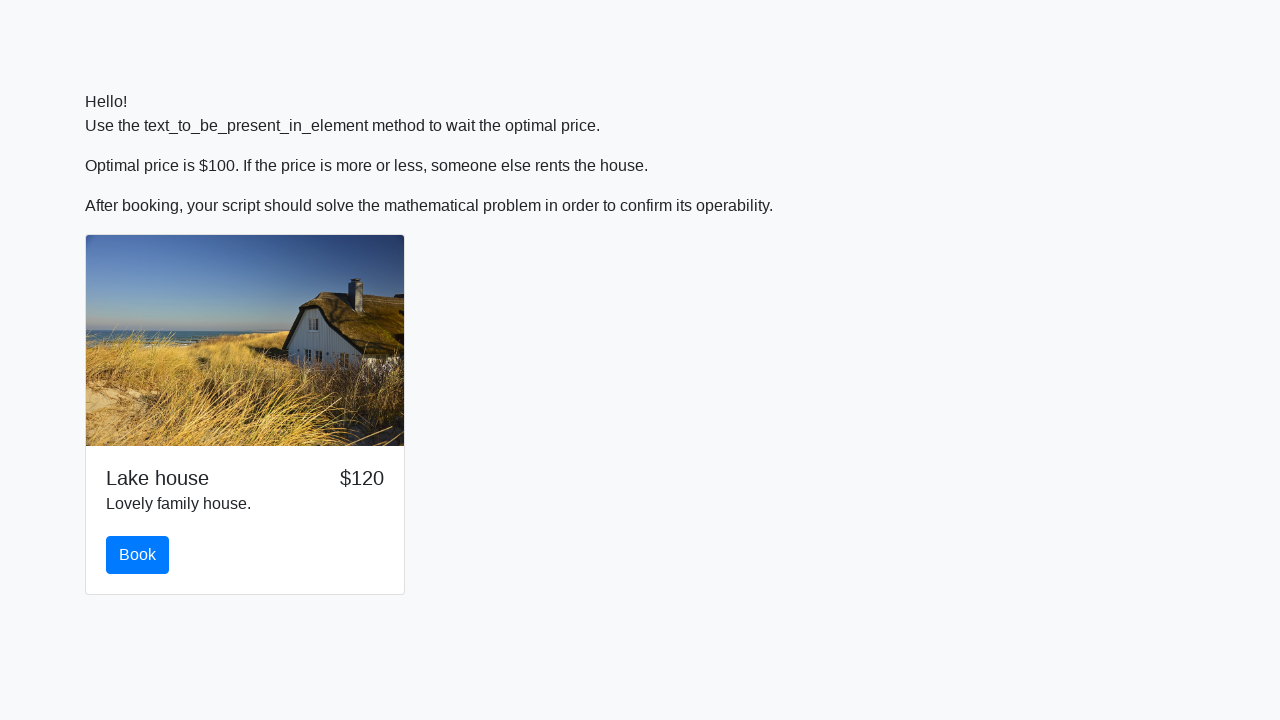